Tests entering text in a JavaScript prompt dialog by clicking the third button and verifying the entered name appears in the result

Starting URL: https://testcenter.techproeducation.com/index.php?page=javascript-alerts

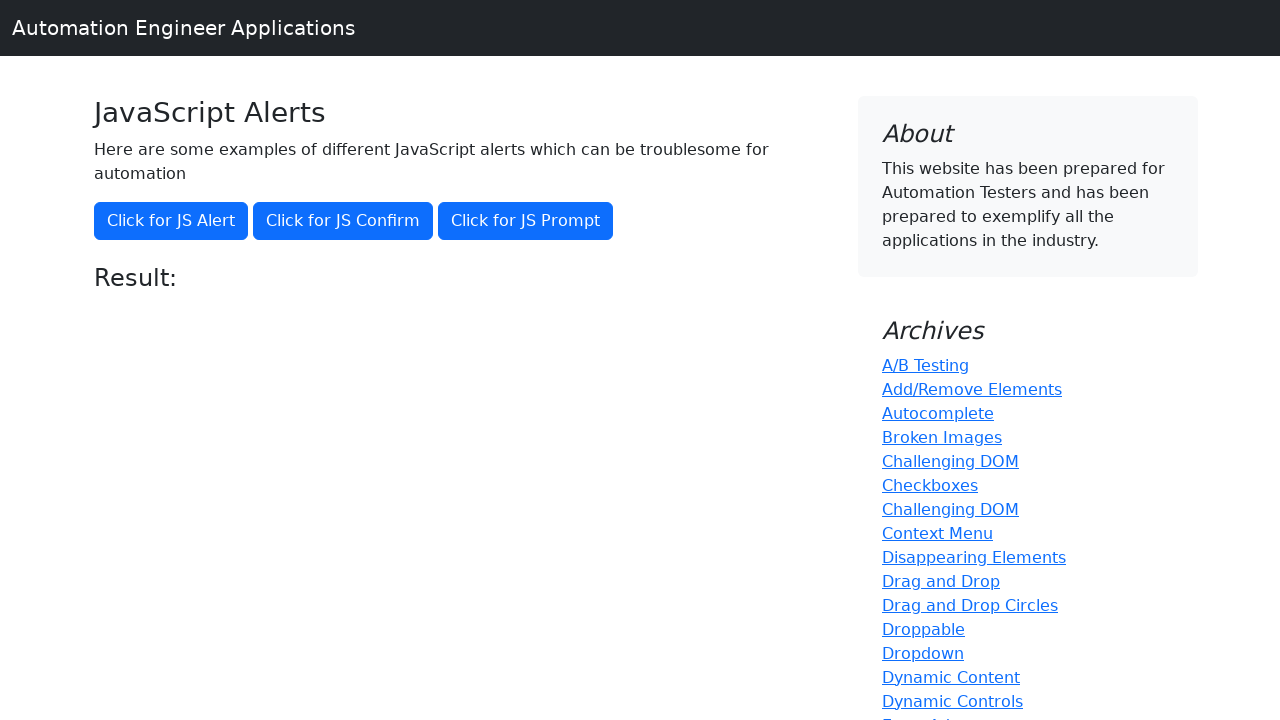

Set up dialog handler to accept prompt with 'John Smith'
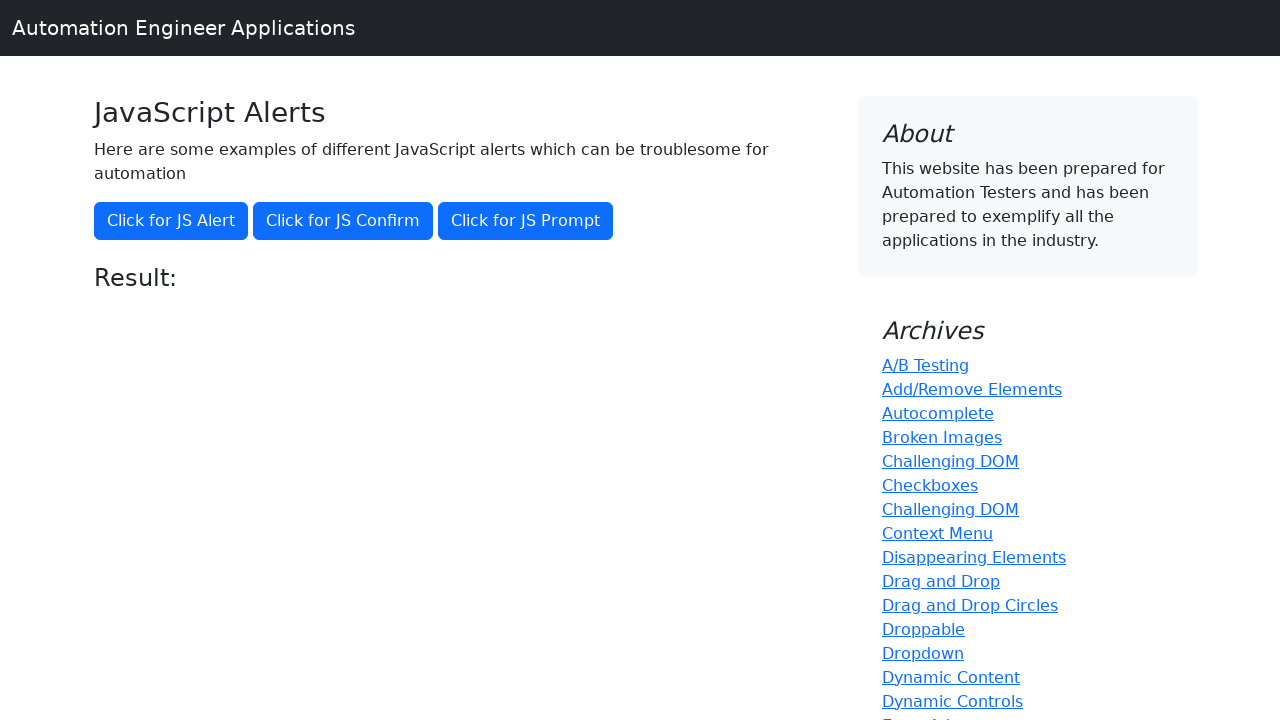

Clicked the third button to trigger JavaScript prompt dialog at (526, 221) on (//button)[3]
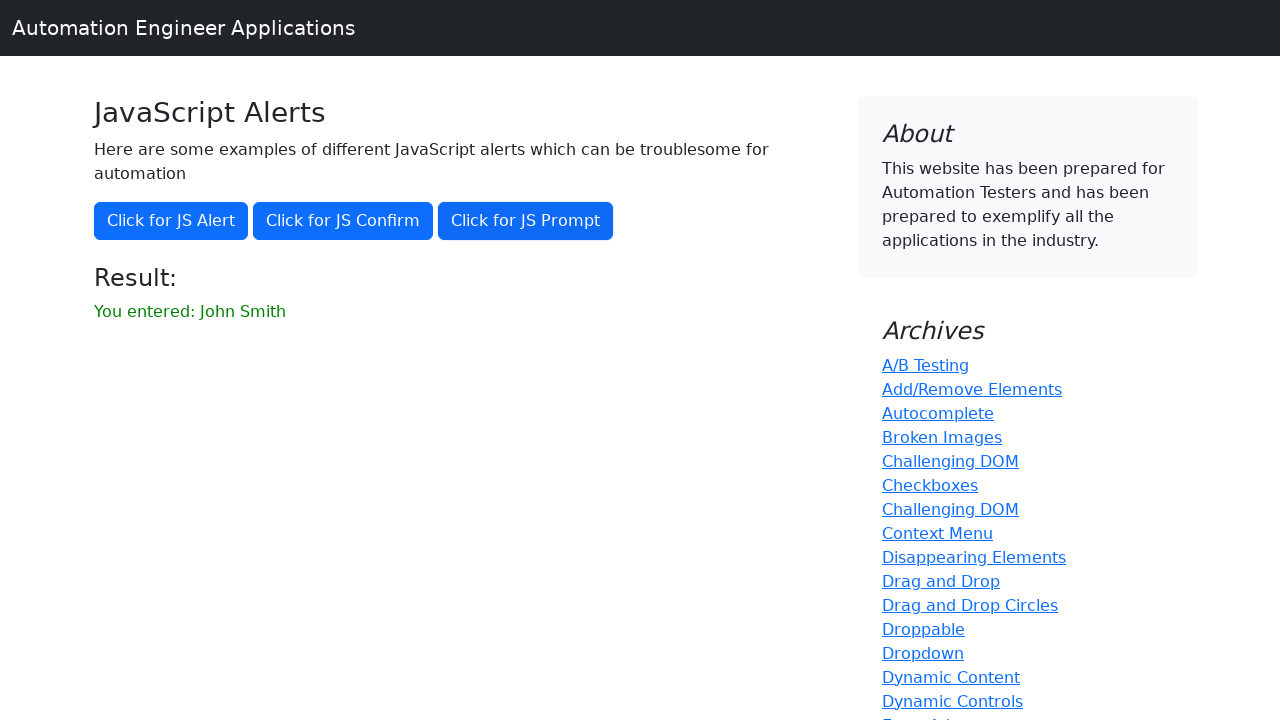

Located result element on page
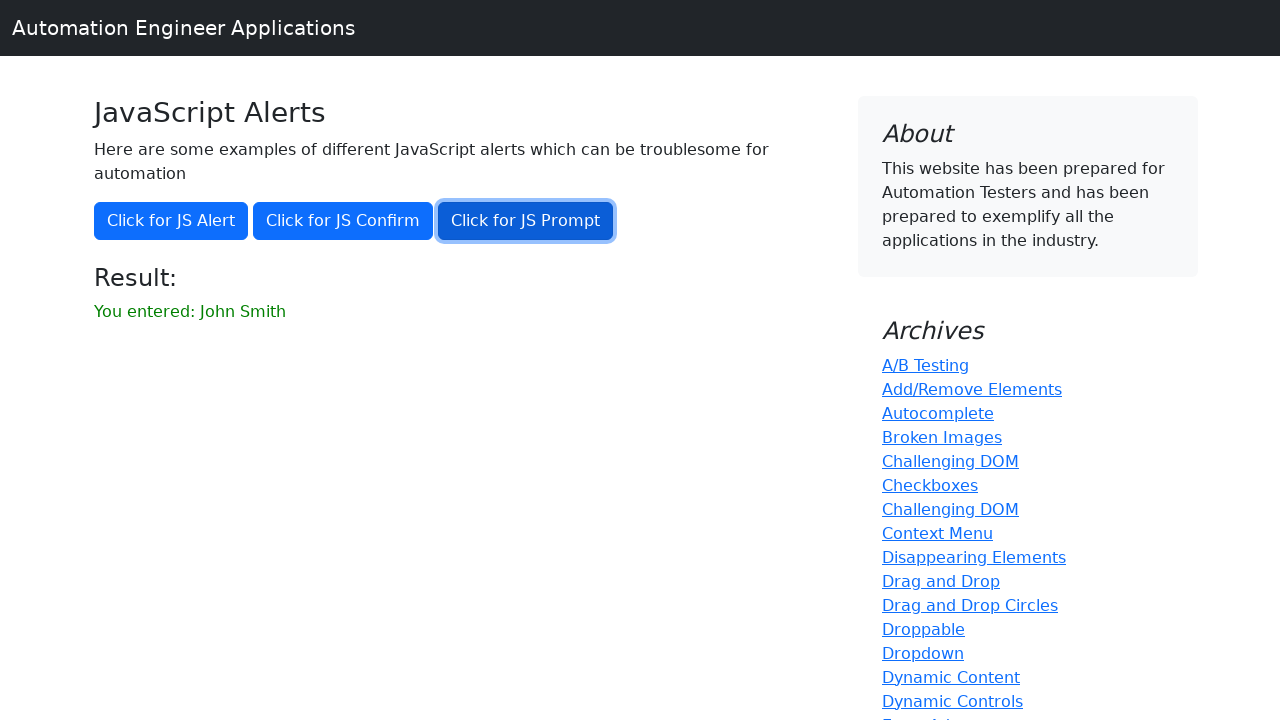

Verified that 'John Smith' appears in the result message
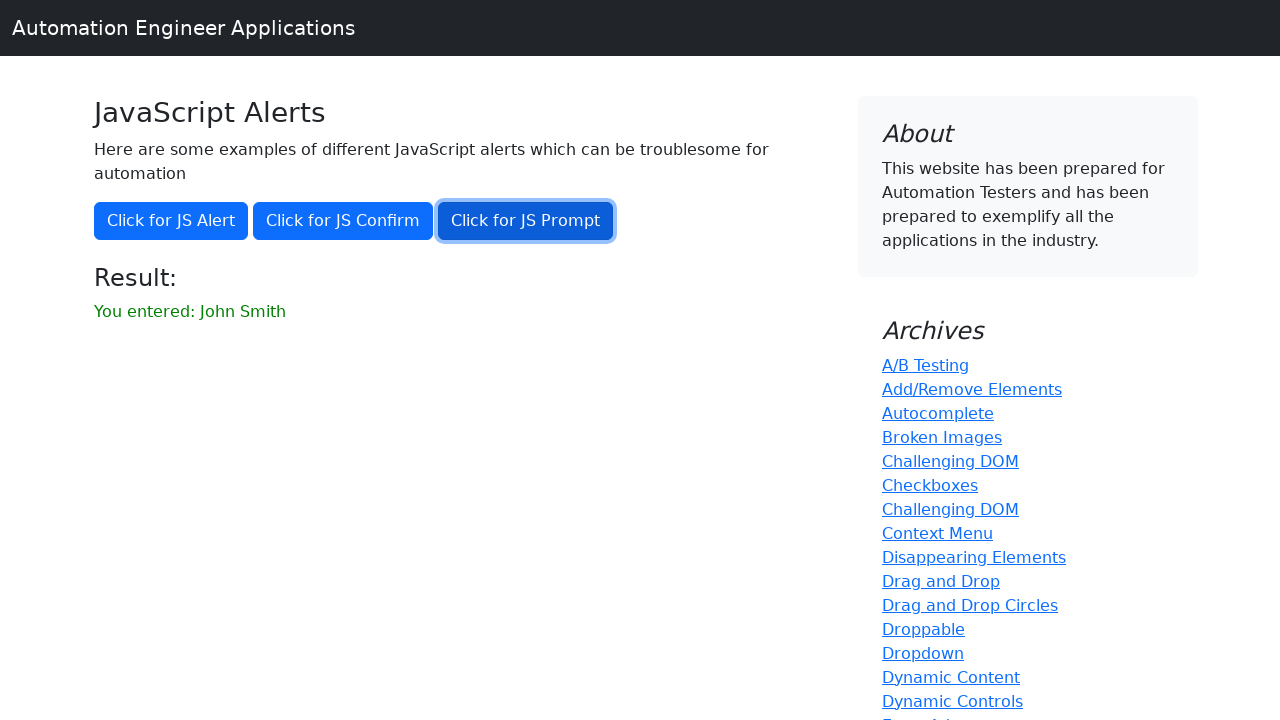

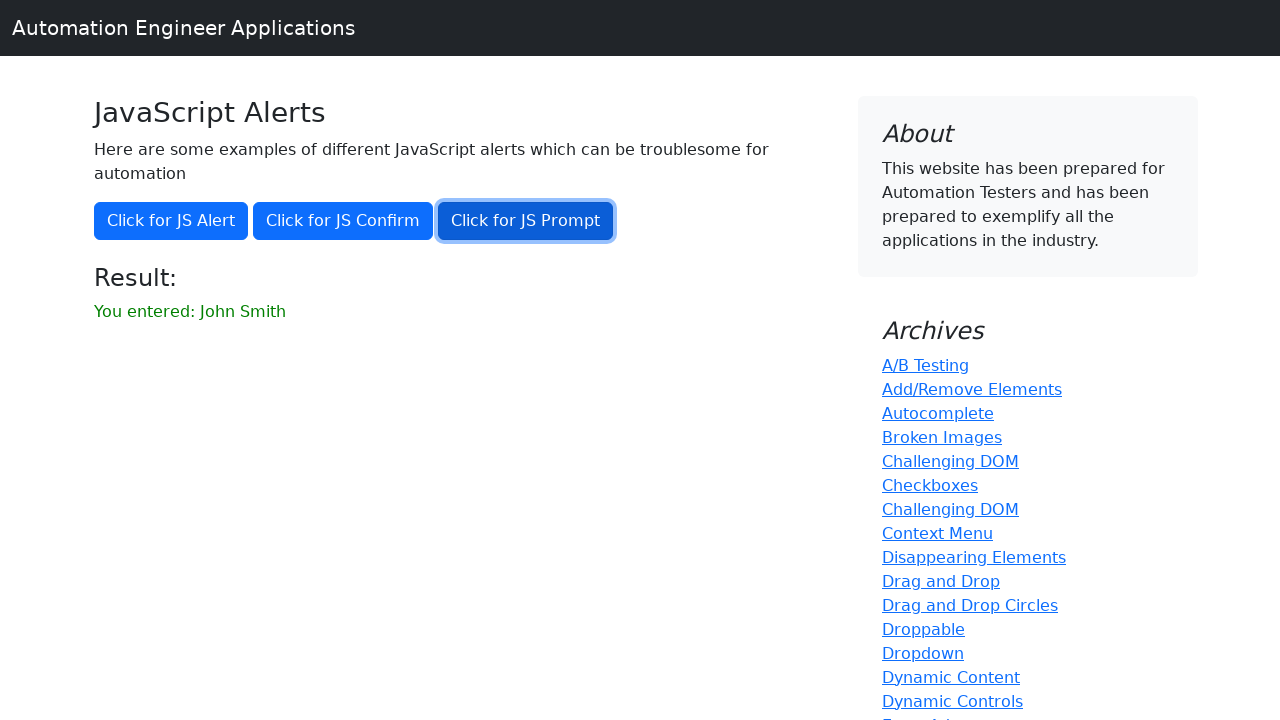